Navigates to Zara search page and enters a search query for T-shirts in the search box

Starting URL: https://www.zara.com/in/en/search

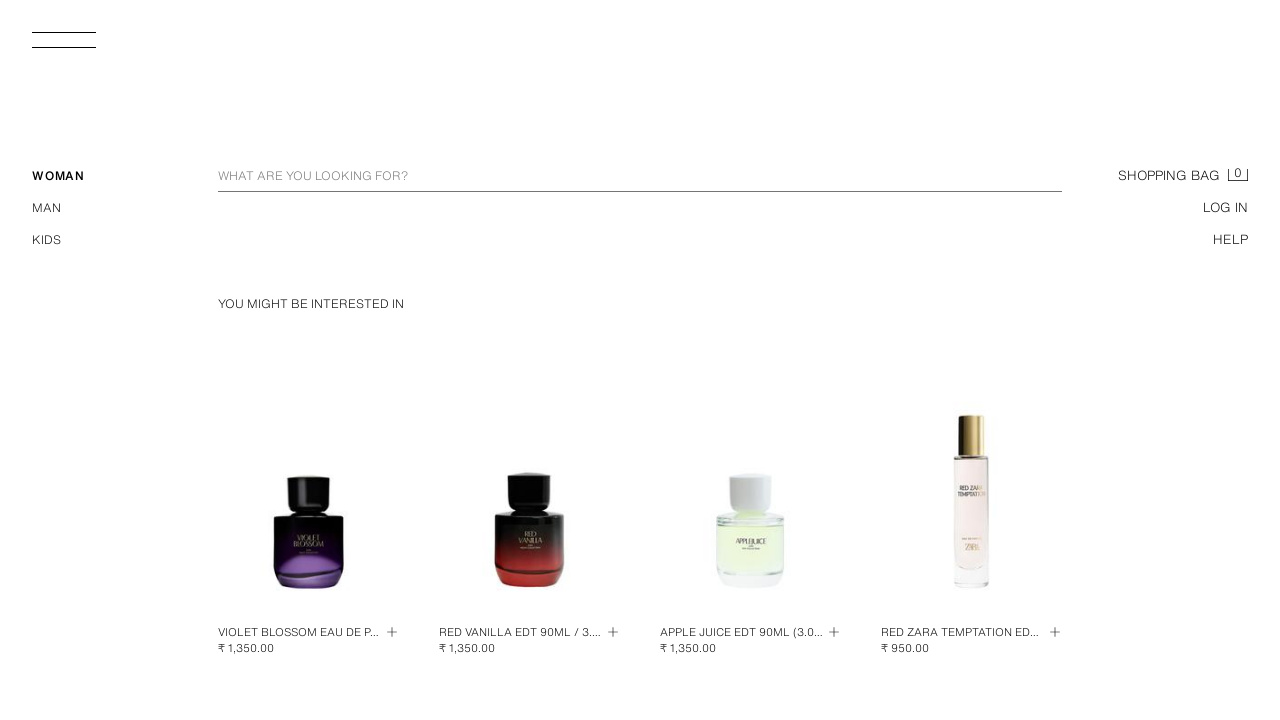

Filled search box with 'T-shirts' on input#search-products-form-combo-input
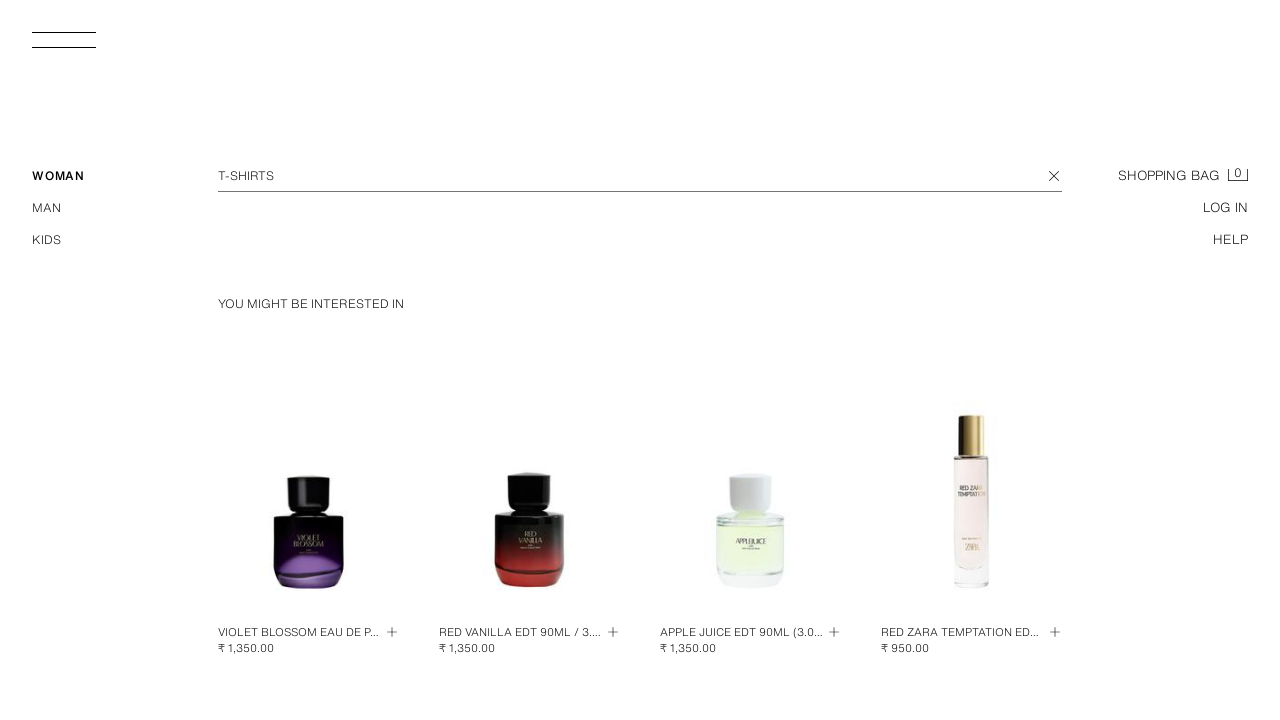

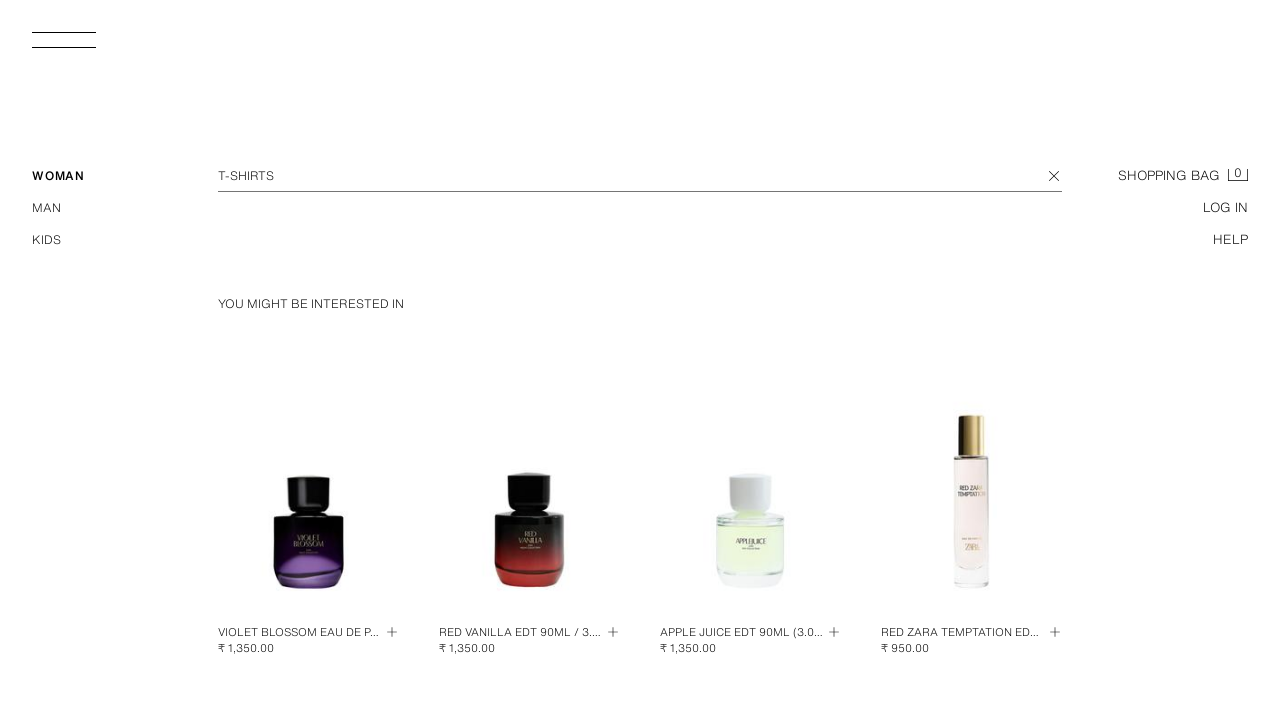